Navigates to Thumbtack's services page, clicks on a service category link, enters a zip code to search for local providers, and expands the results by clicking "See More" buttons until all results are loaded.

Starting URL: https://www.thumbtack.com/more-services

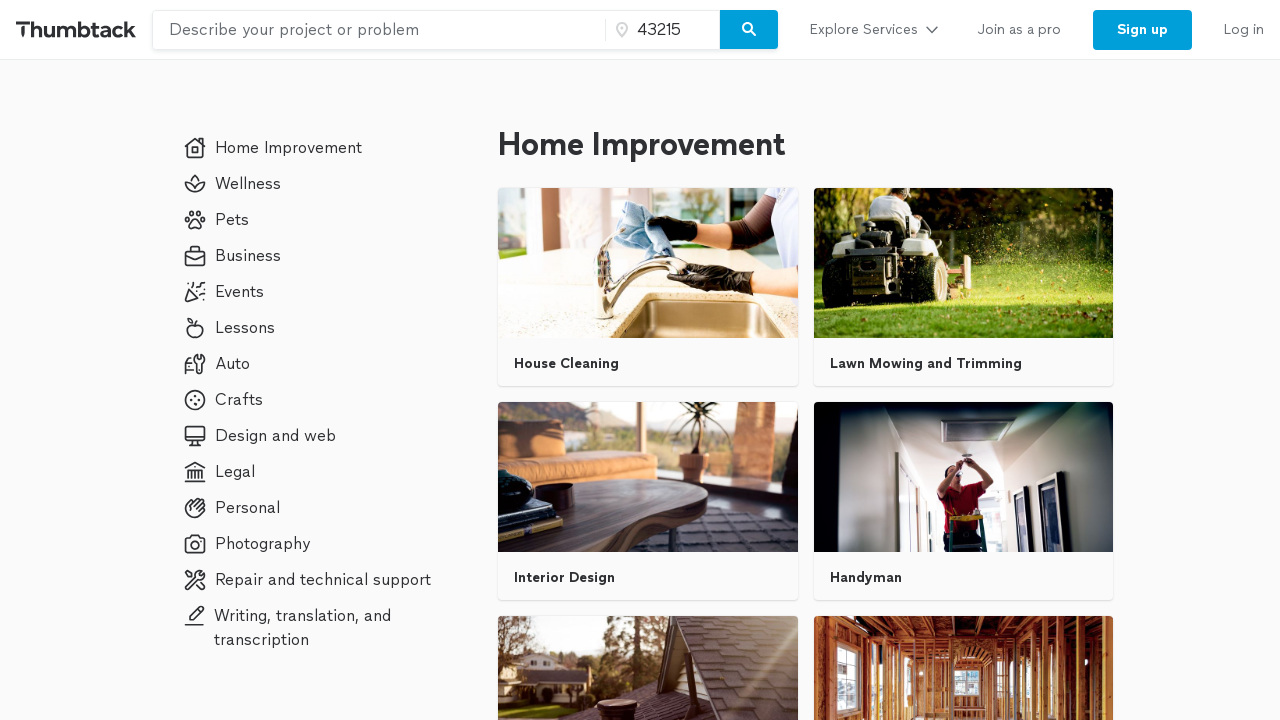

Clicked on DJ service category link at (648, 360) on text=DJ
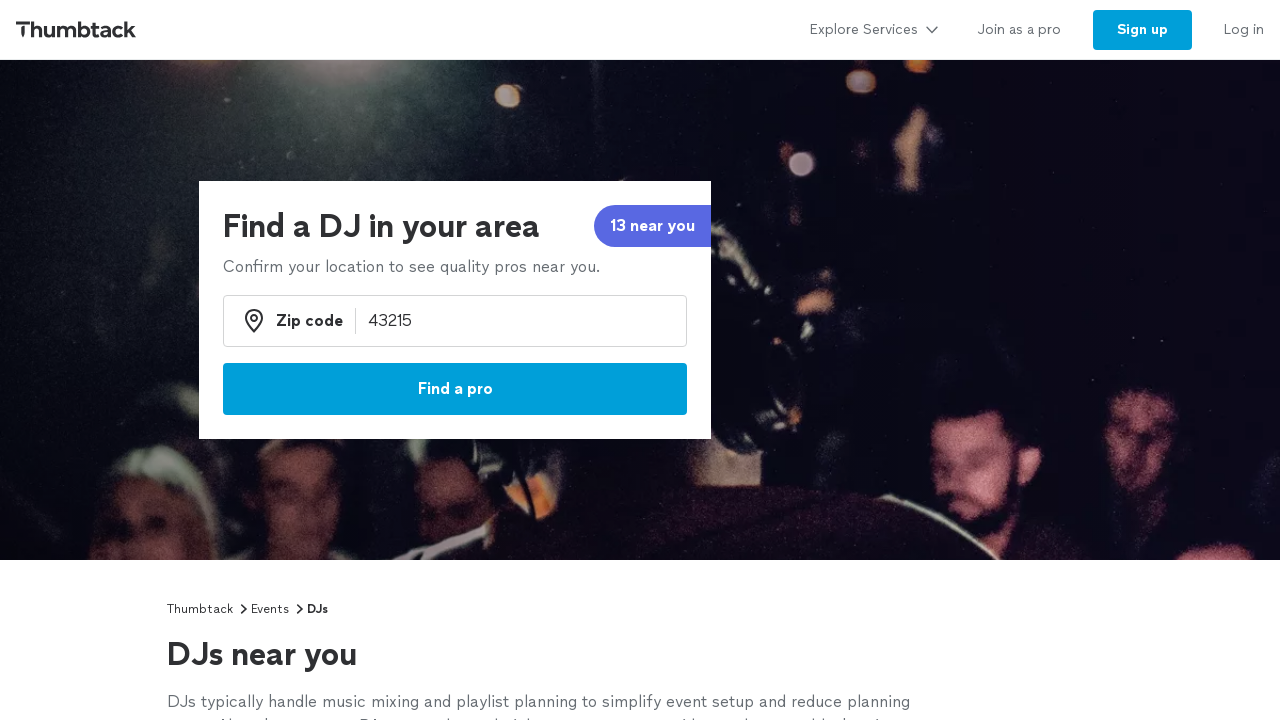

Zip code input field appeared
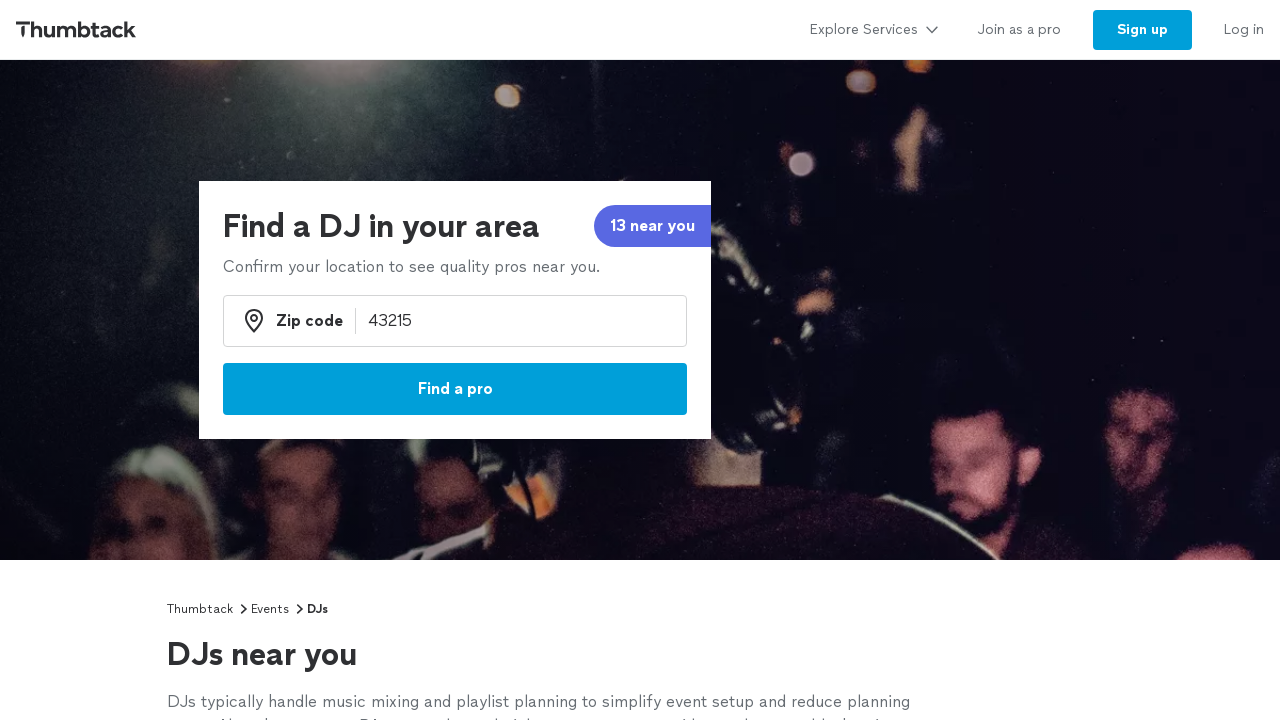

Filled zip code field with '95814' on input[name='zip_code']
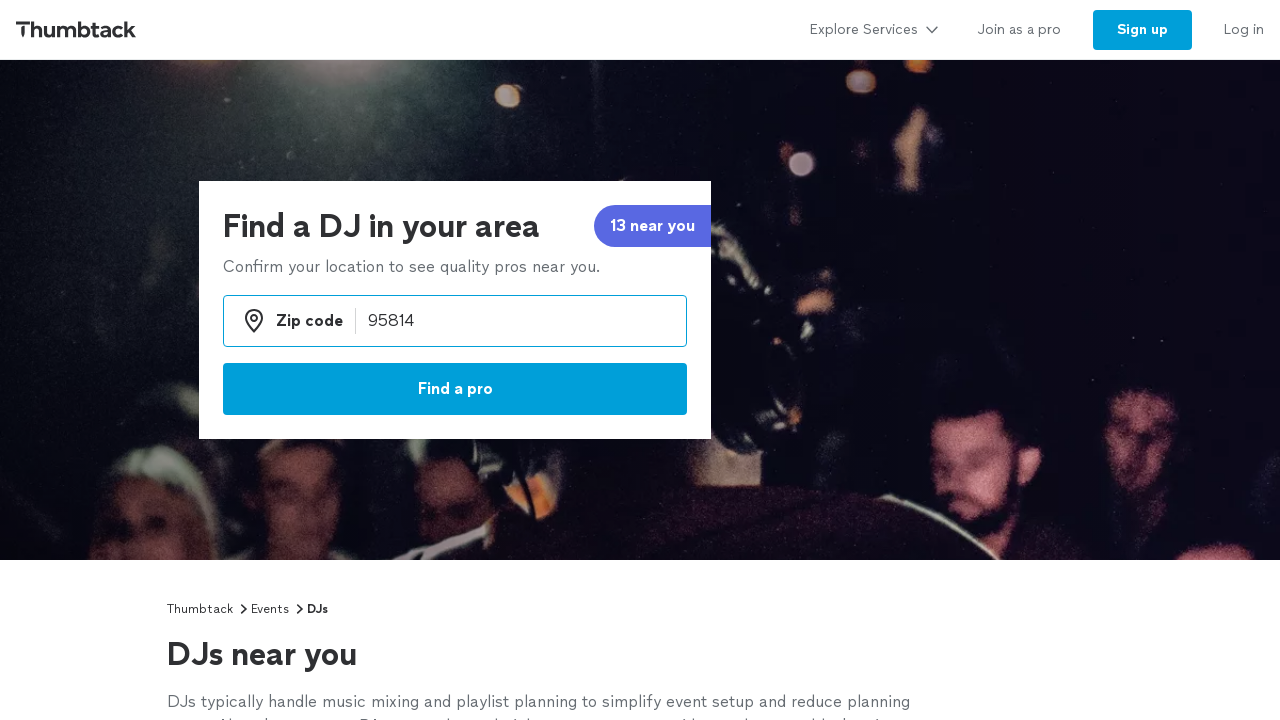

Pressed Enter to submit zip code search on input[name='zip_code']
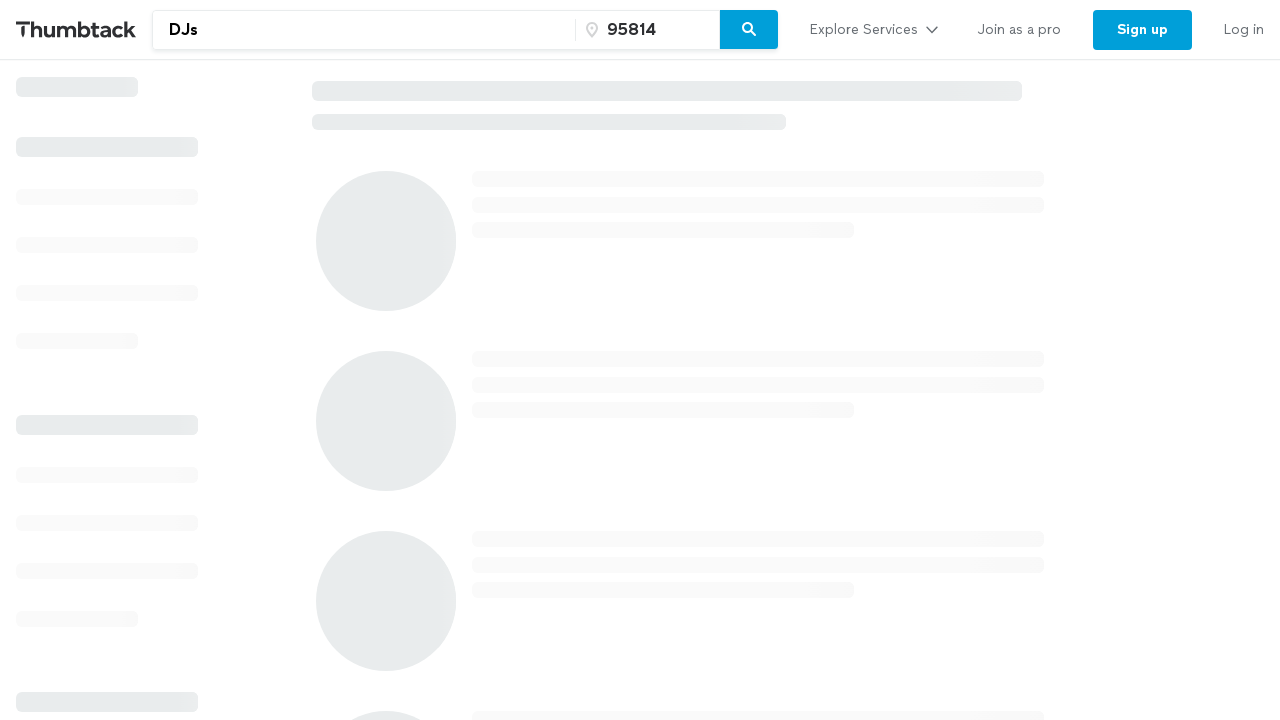

Service provider results loaded
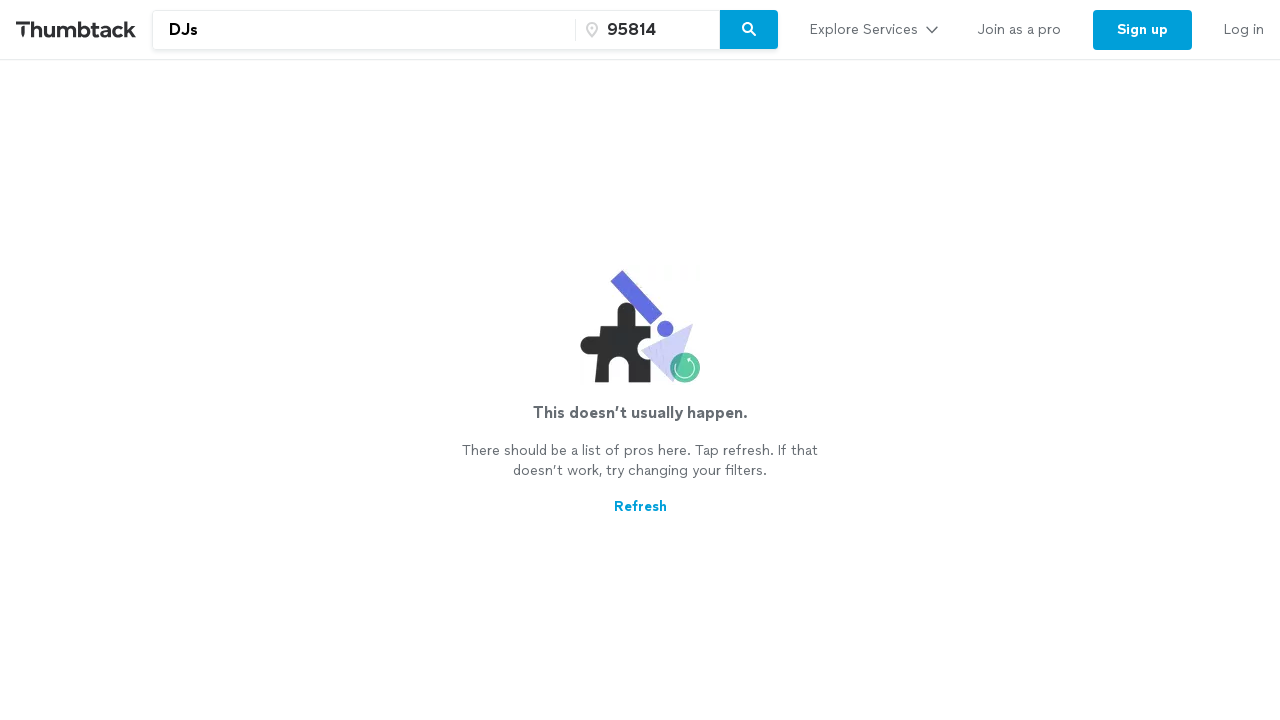

Service provider results verified and fully displayed
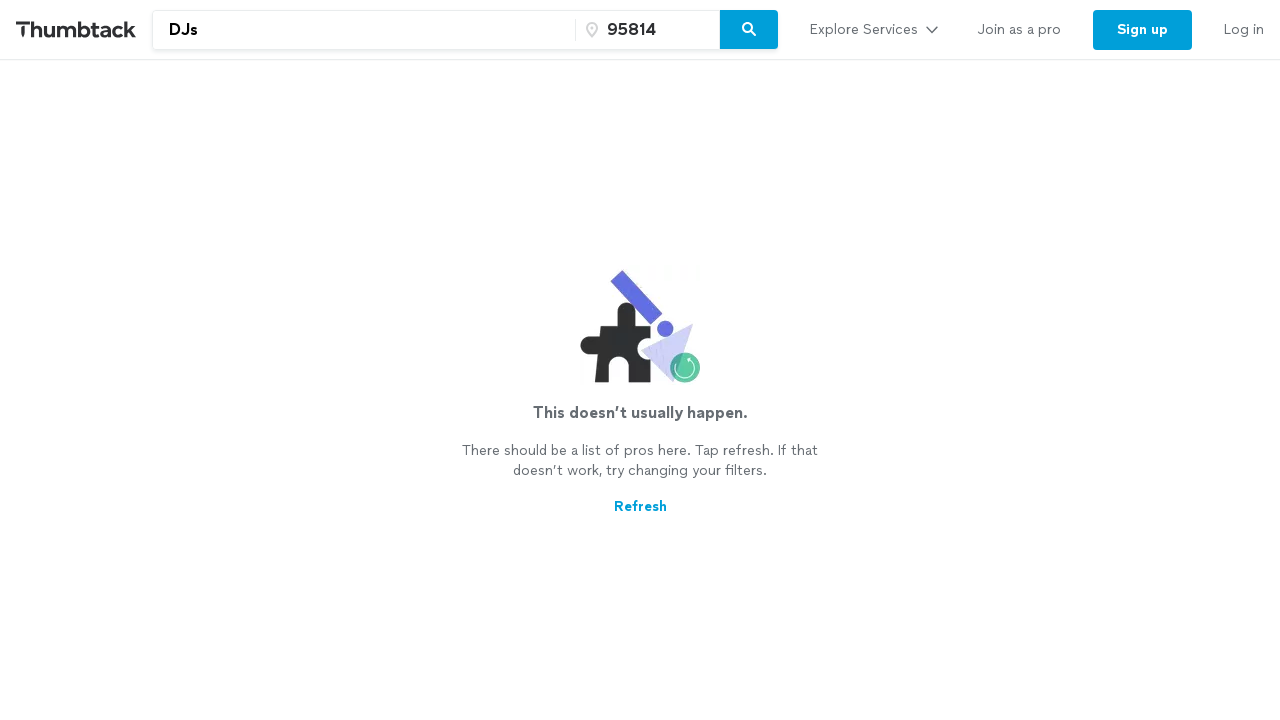

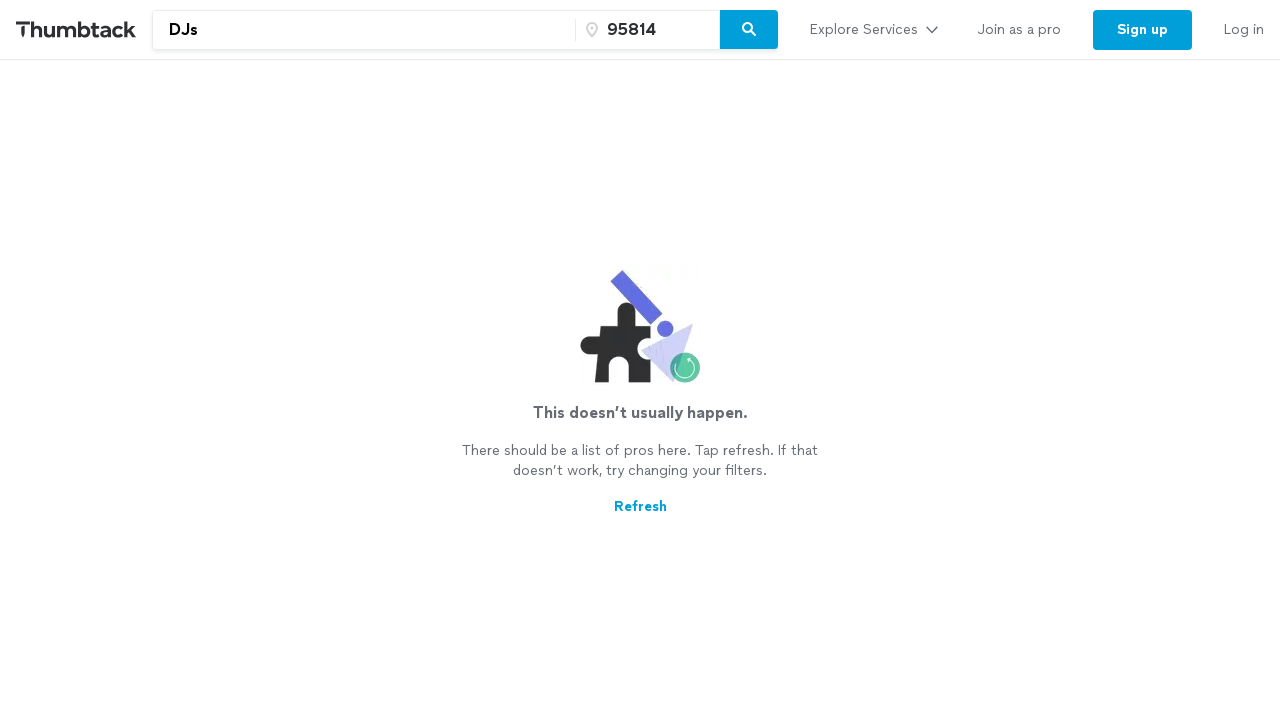